Tests browser window management functionality by clicking buttons to open new tabs and windows, switching between them, and verifying content in the new tab.

Starting URL: https://demoqa.com/browser-windows

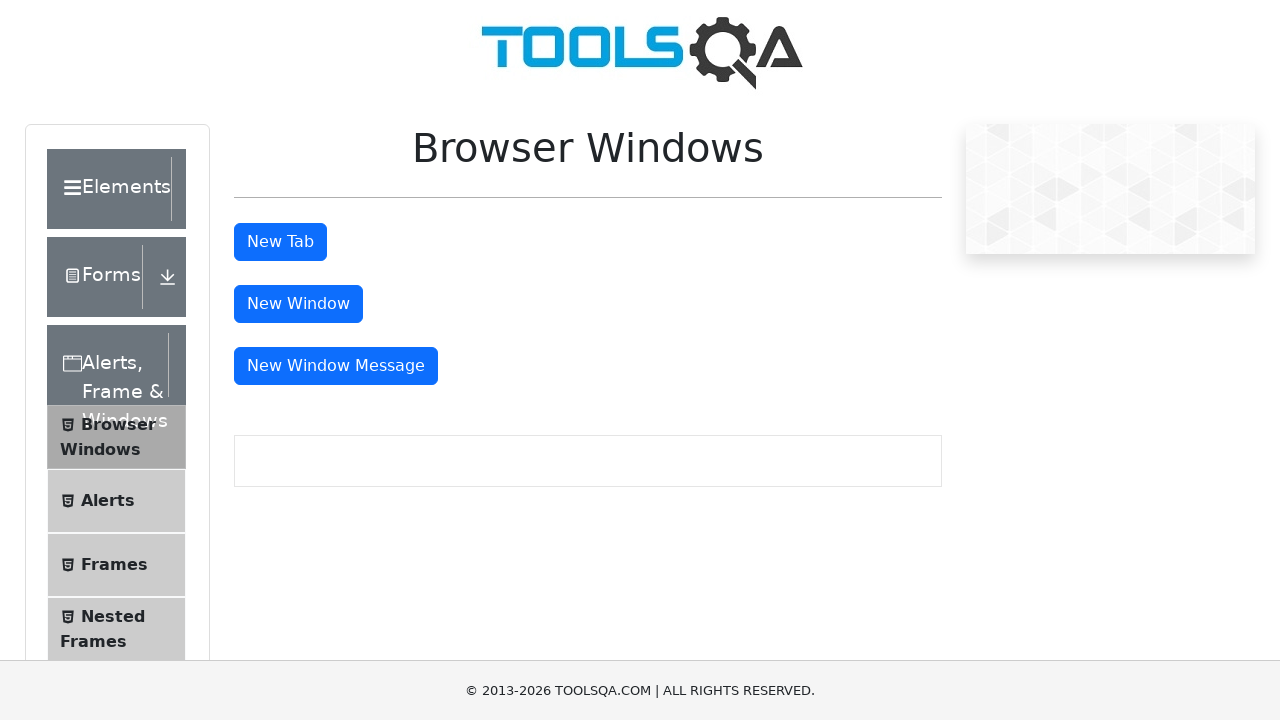

Clicked 'New Tab' button at (280, 242) on #tabButton
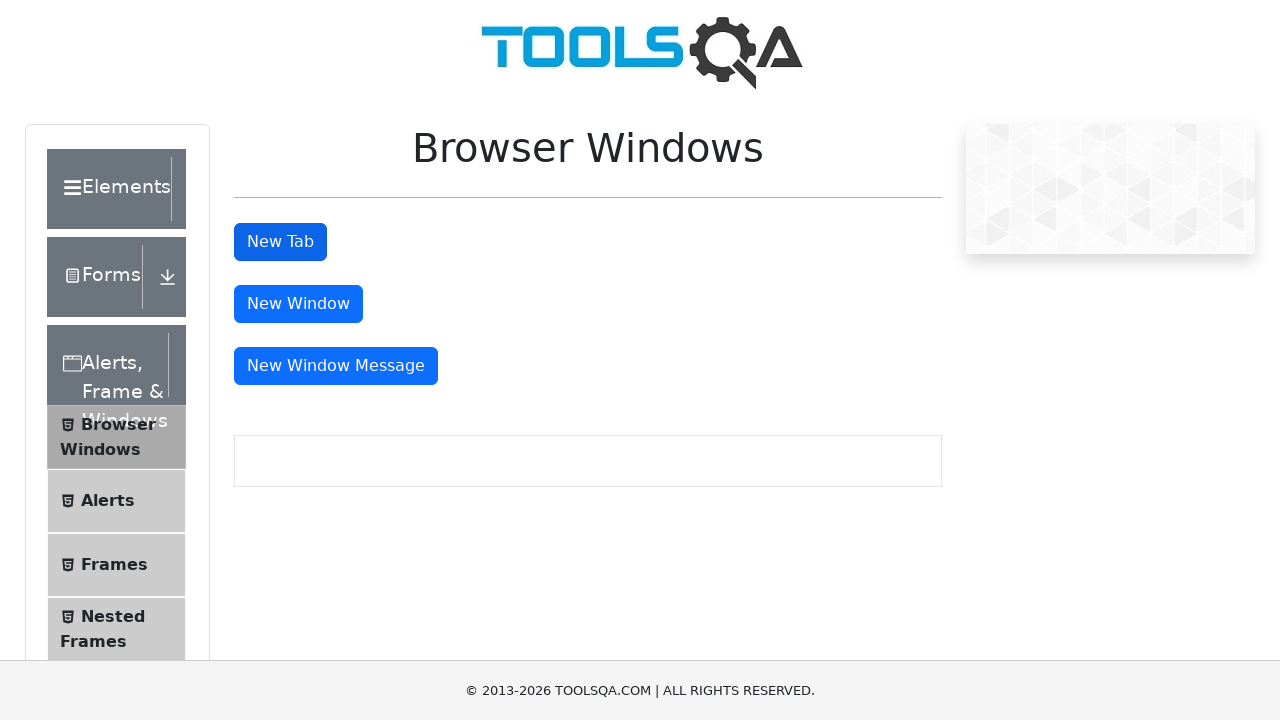

Waited 1 second for new tab to open
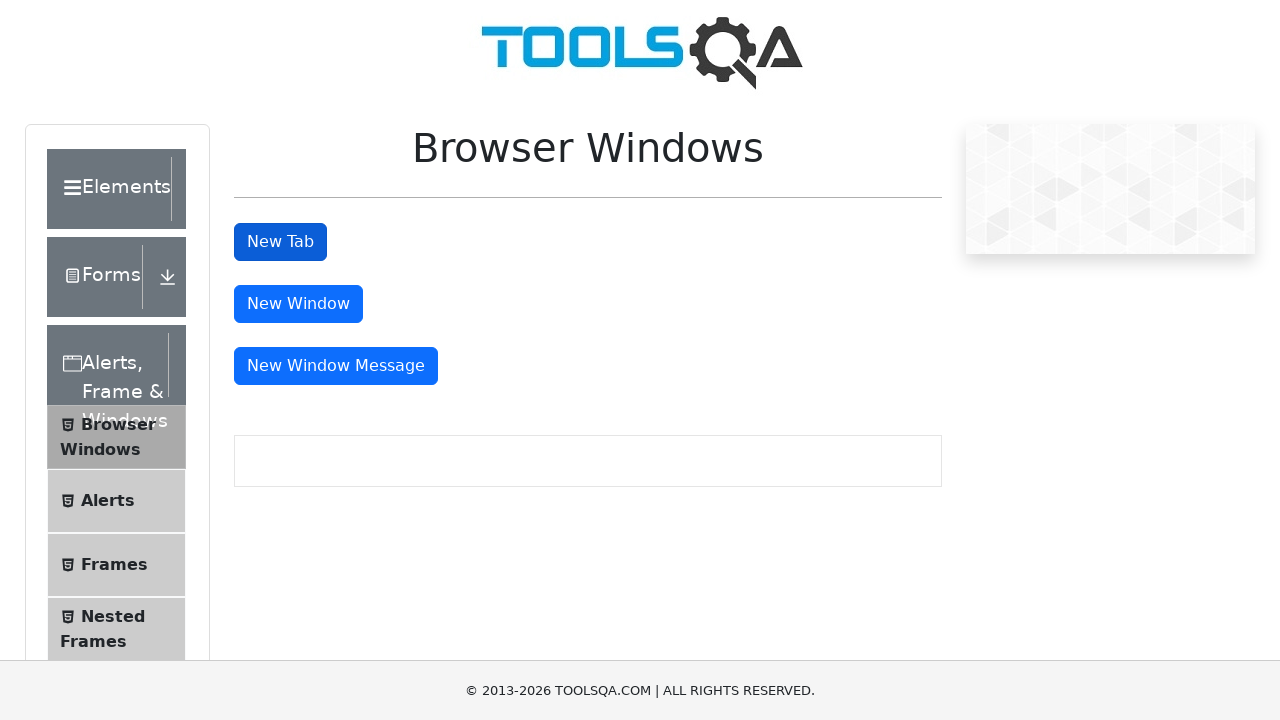

Retrieved all open pages from context
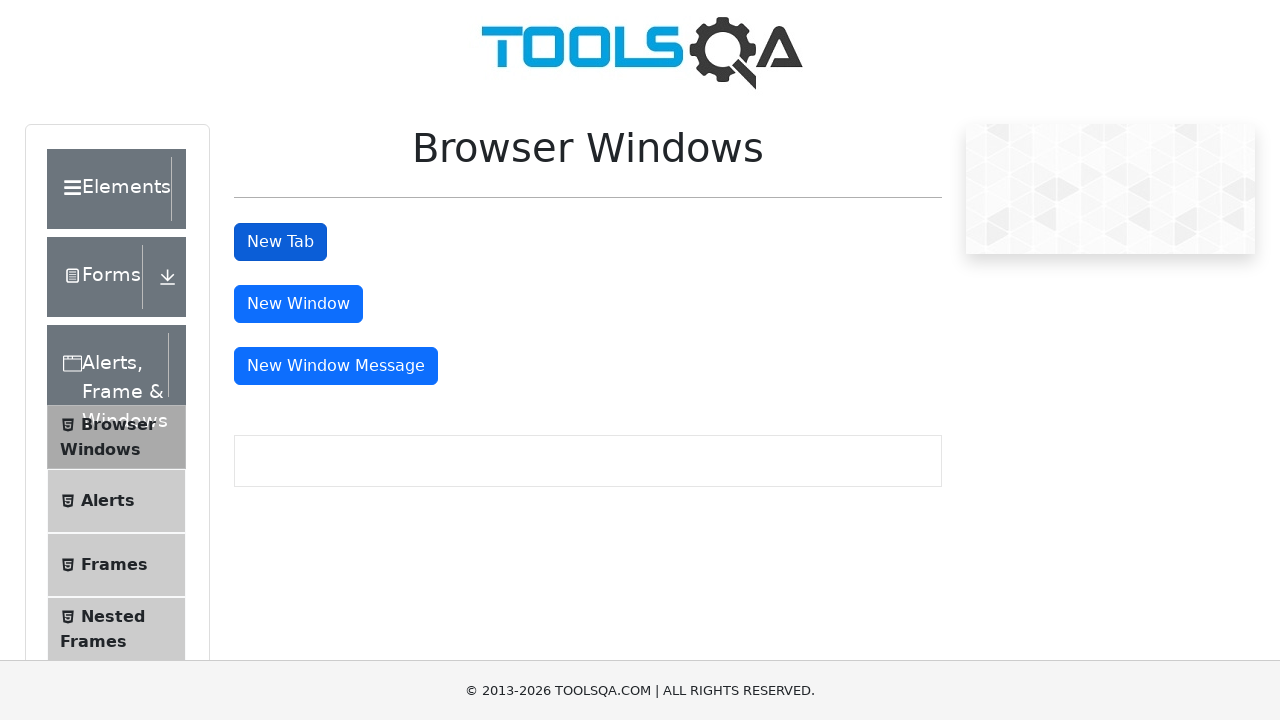

Selected the last (newest) page as the new tab
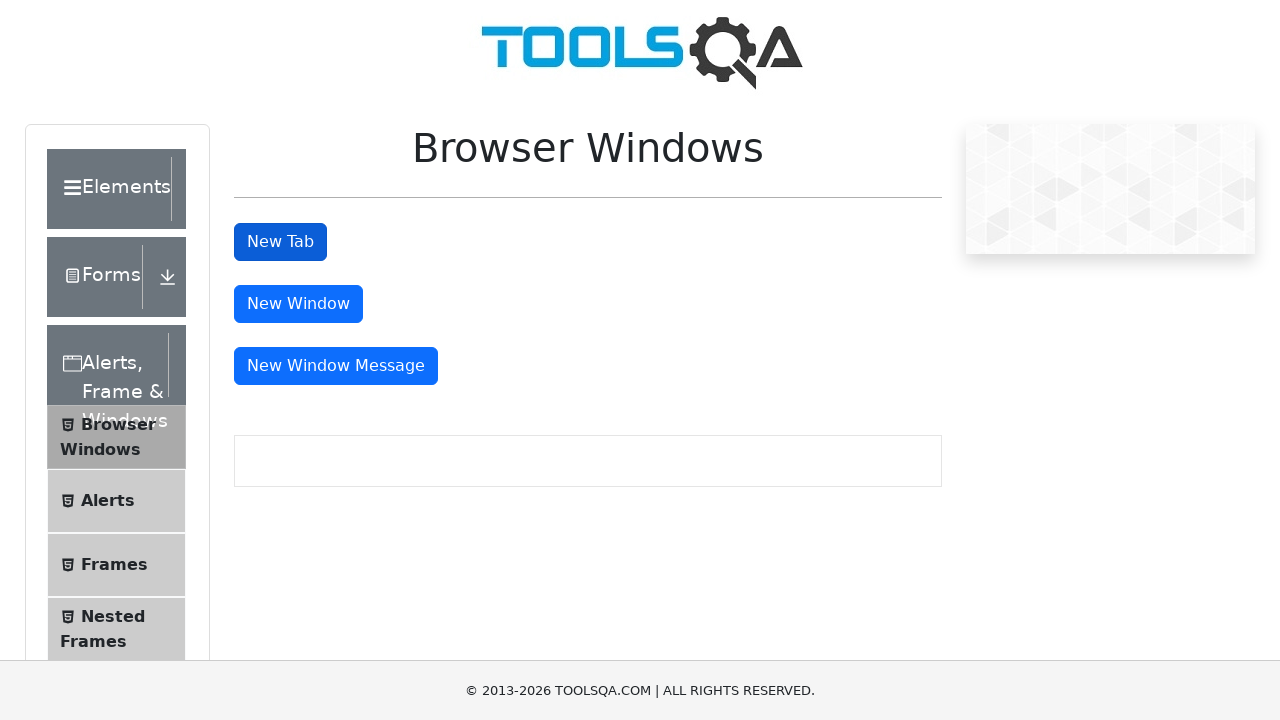

Waited for sample heading element to load in new tab
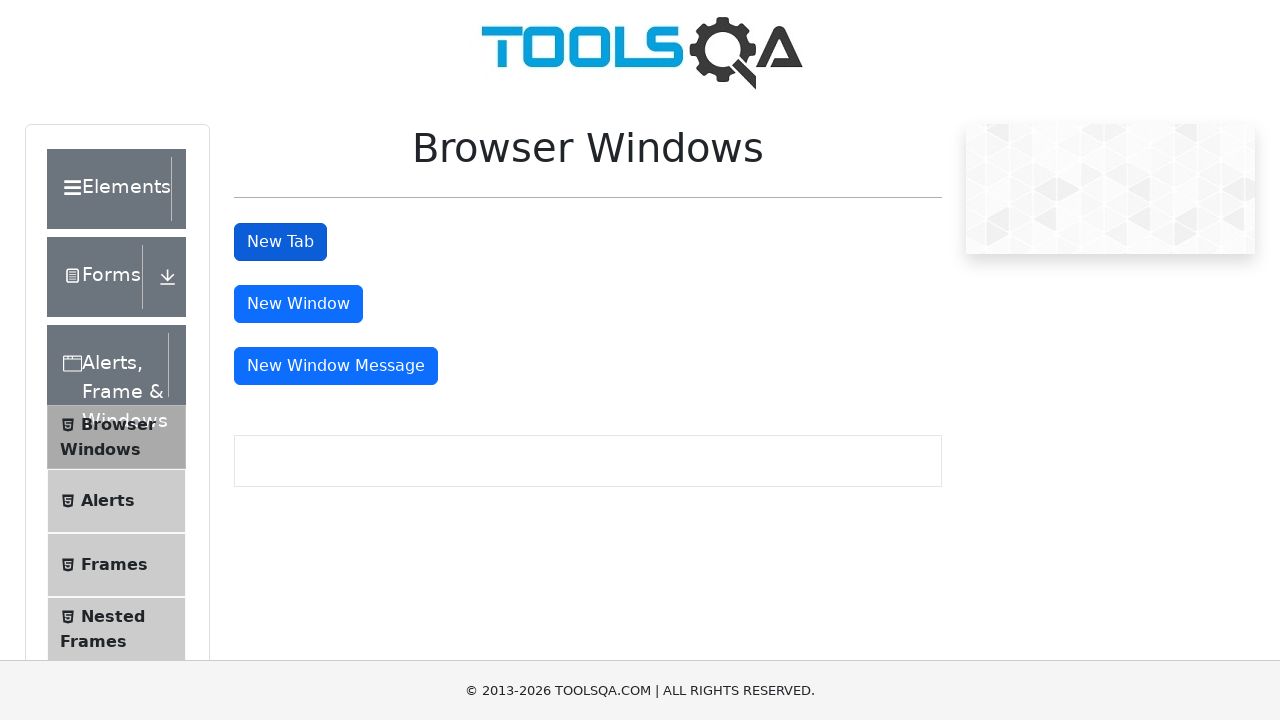

Retrieved text content from heading: 'This is a sample page'
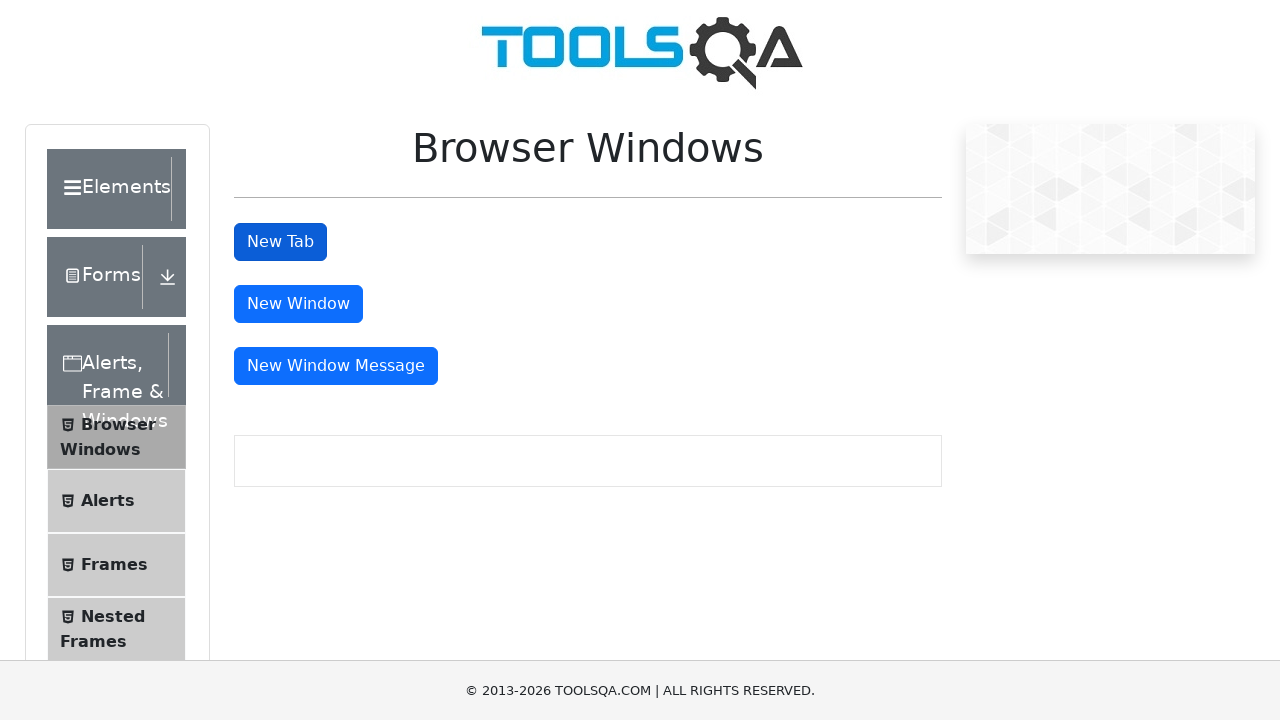

Closed the new tab
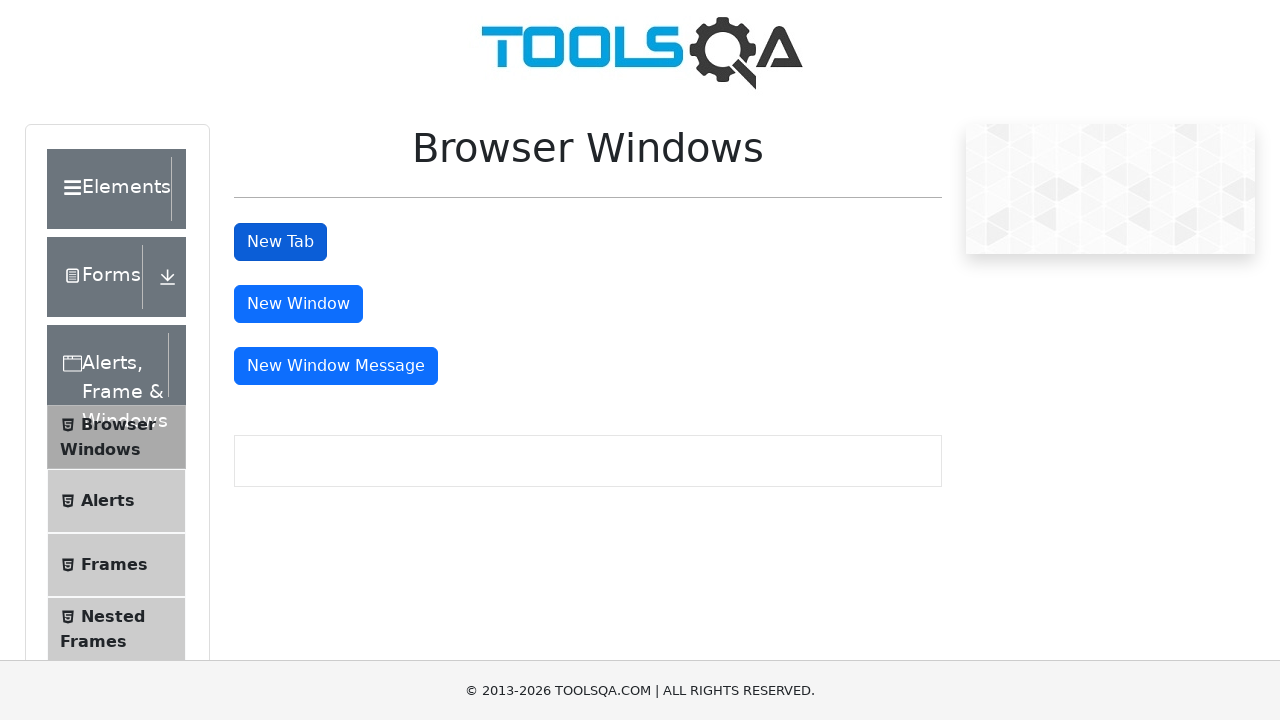

Clicked 'New Window' button at (298, 304) on #windowButton
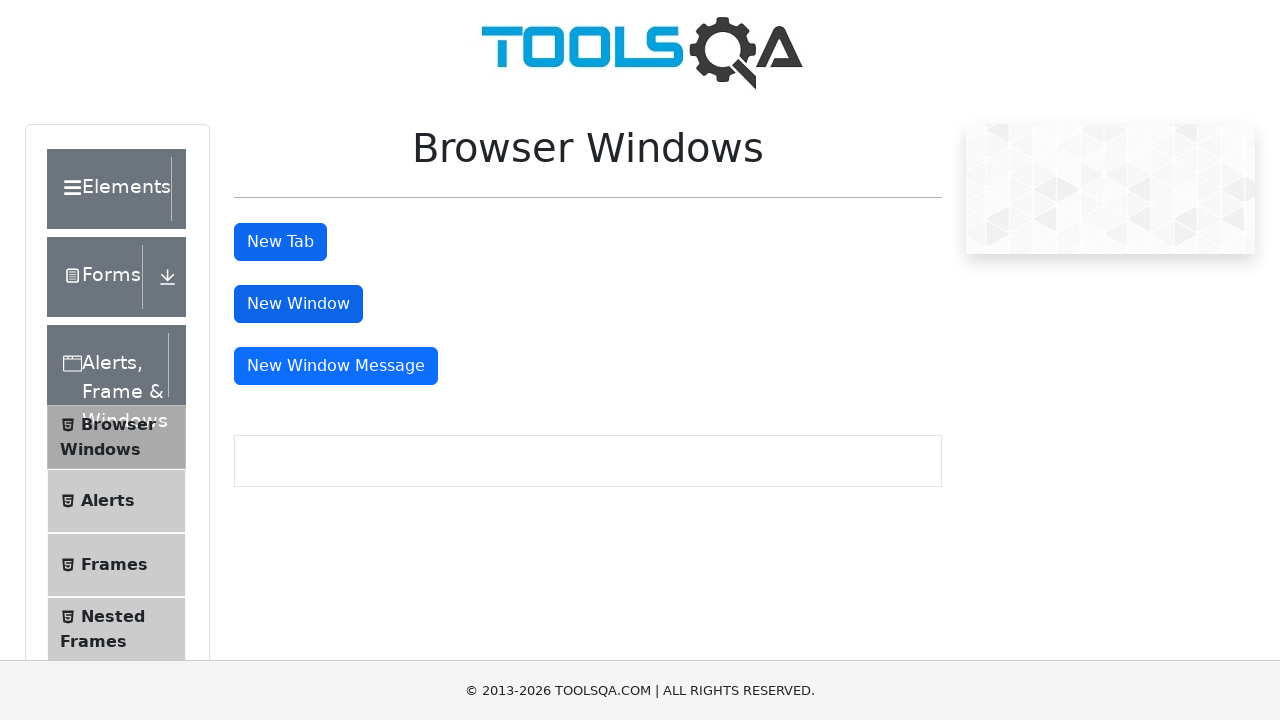

Waited 1 second for new window to open
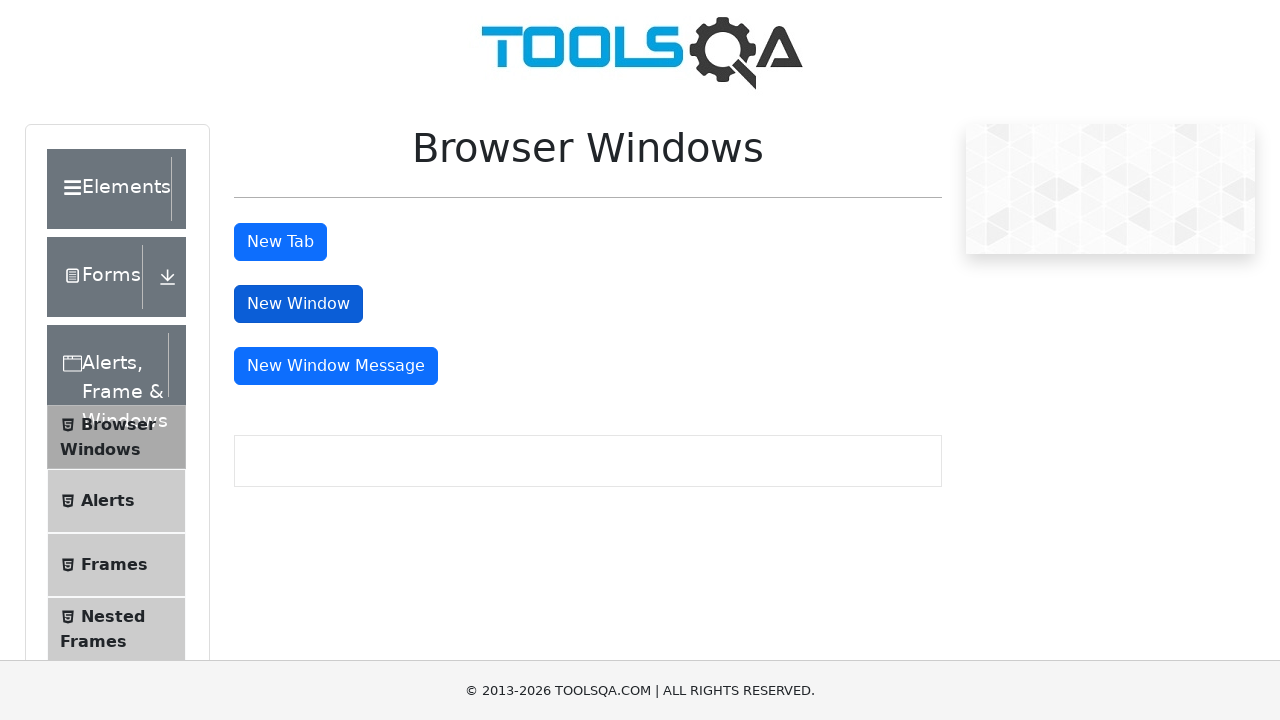

Retrieved all open pages from context
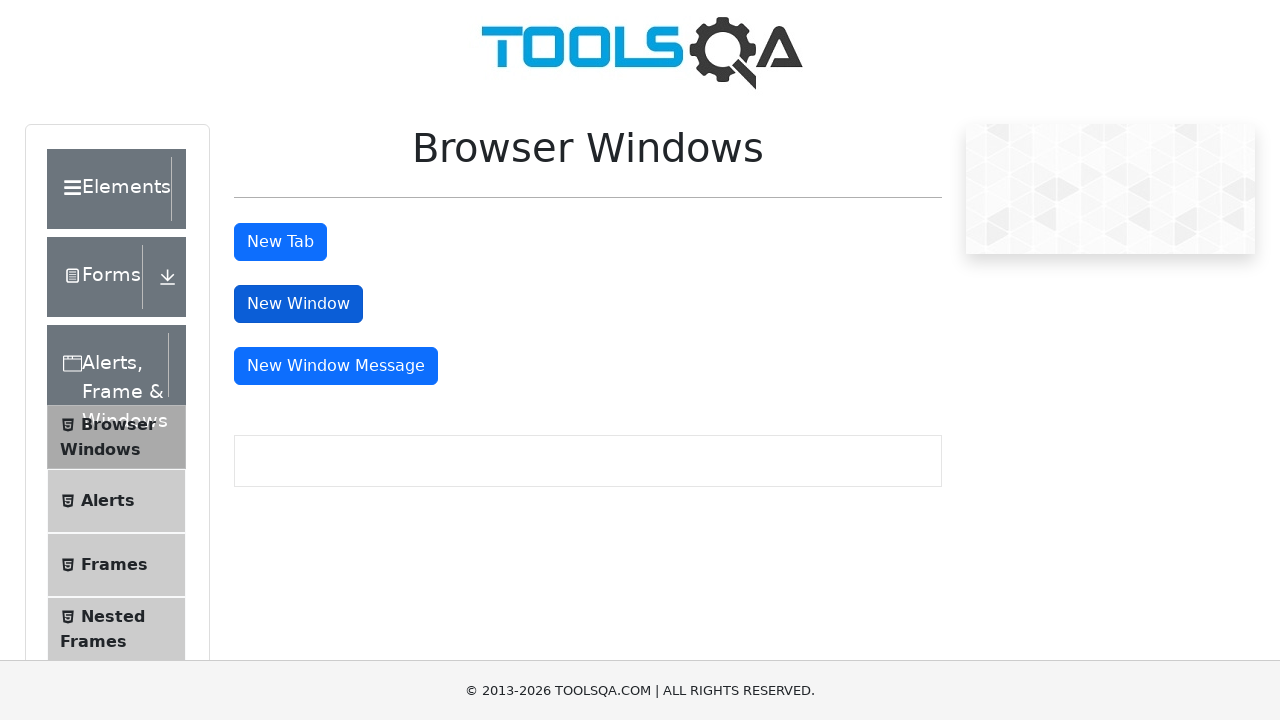

Selected the last (newest) page as the new window
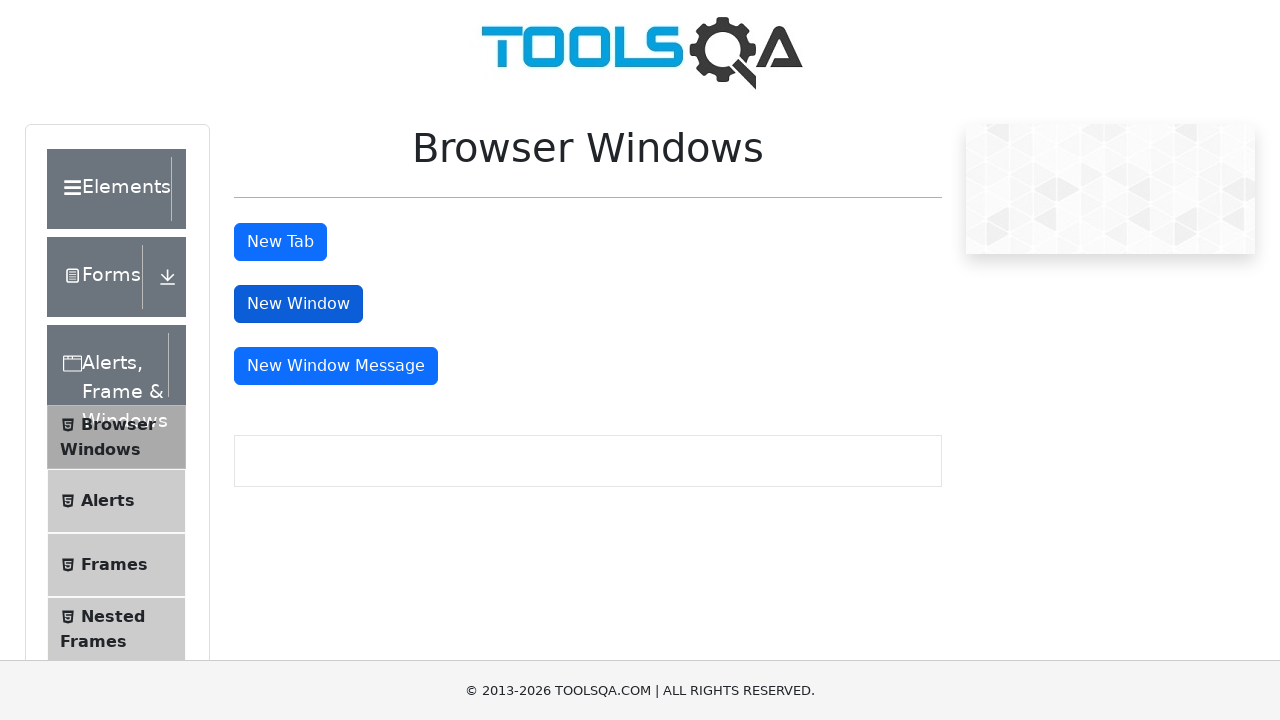

Closed the new window
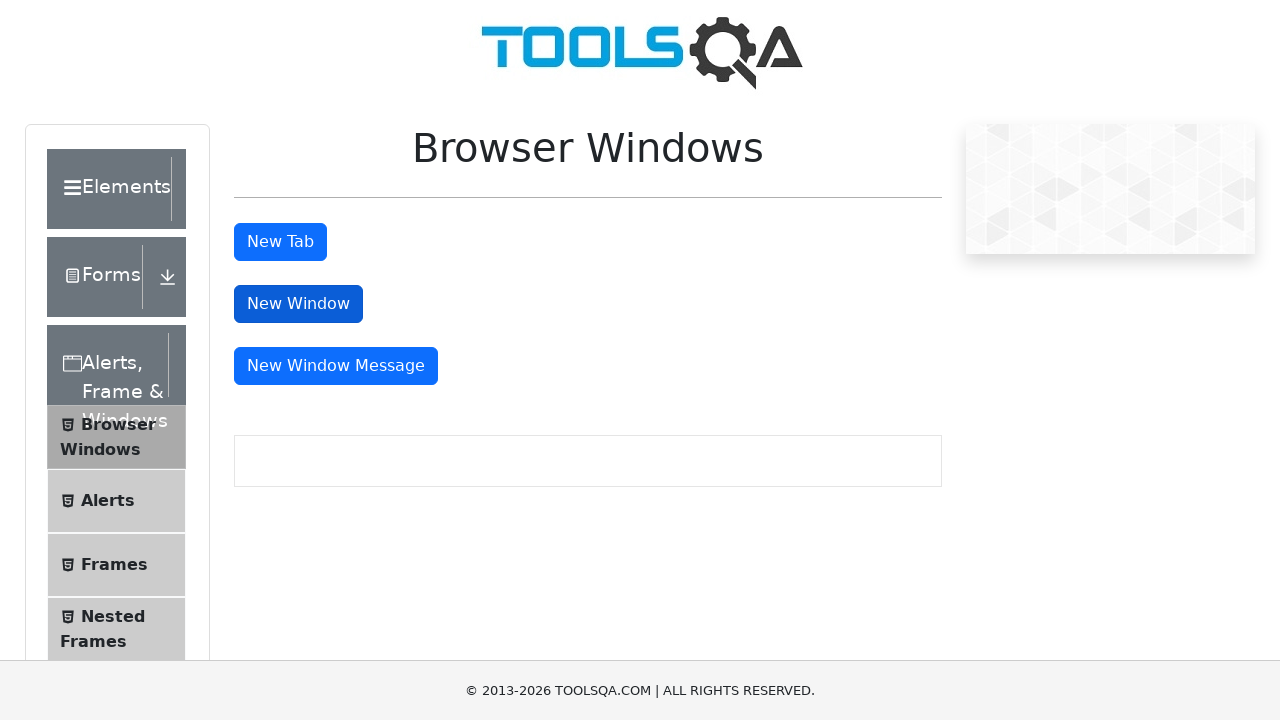

Clicked 'New Window Message' button at (336, 366) on #messageWindowButton
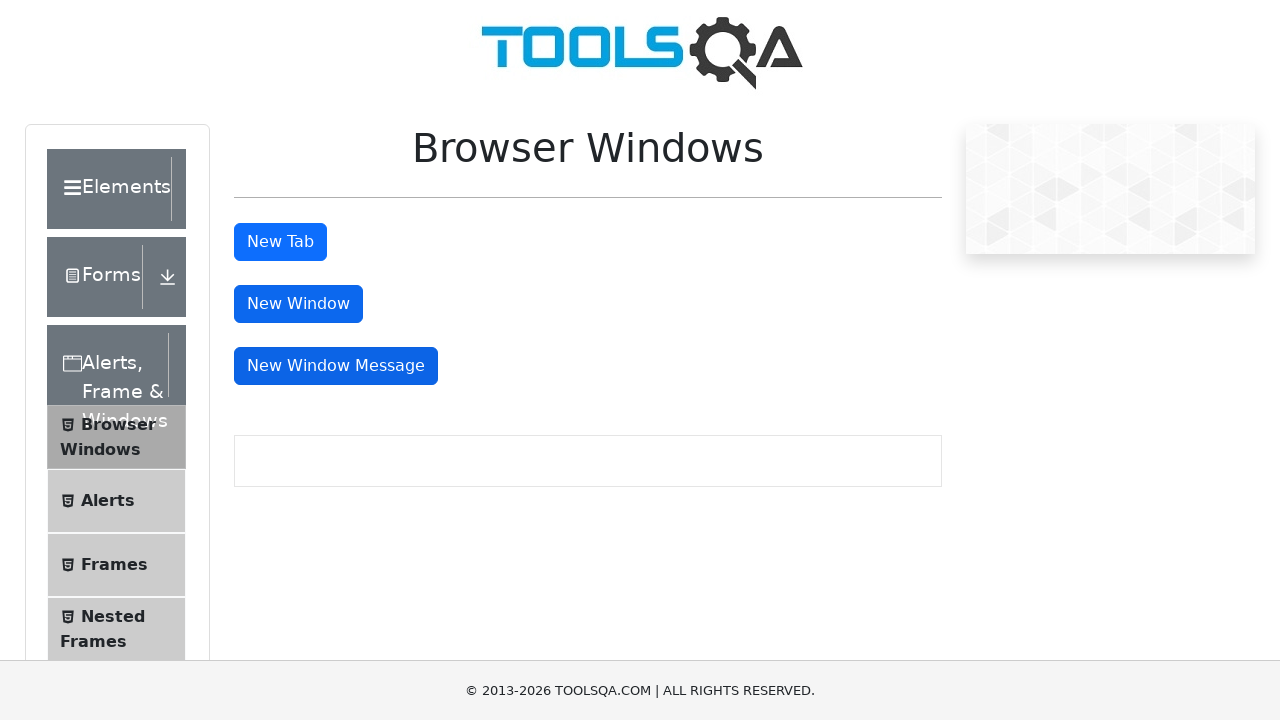

Waited 1 second for message window to open
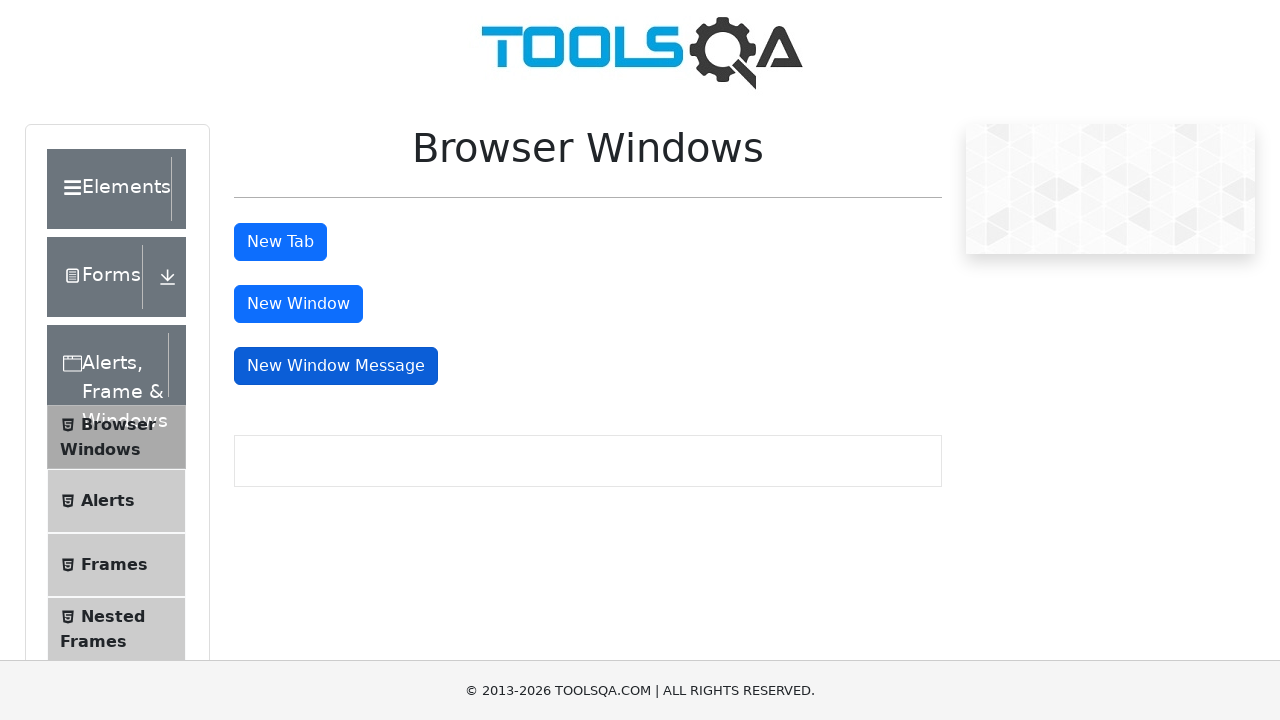

Retrieved all open pages from context
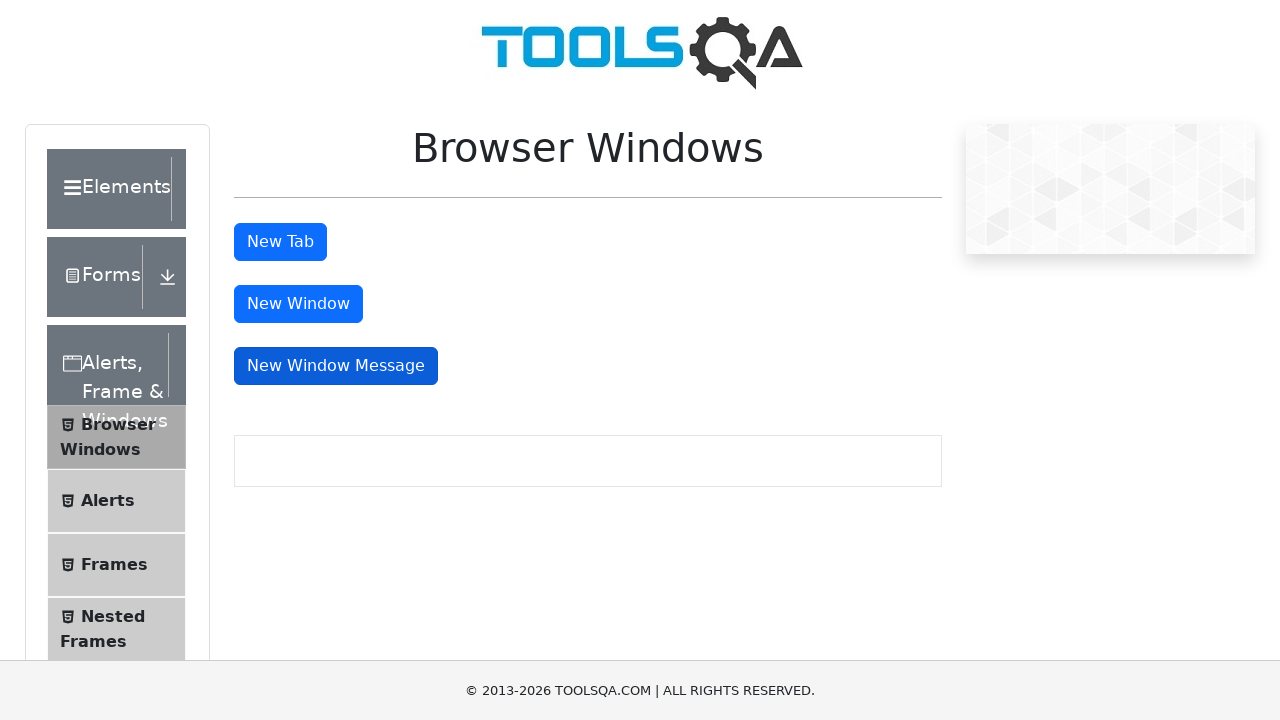

Selected the last (newest) page as the message window
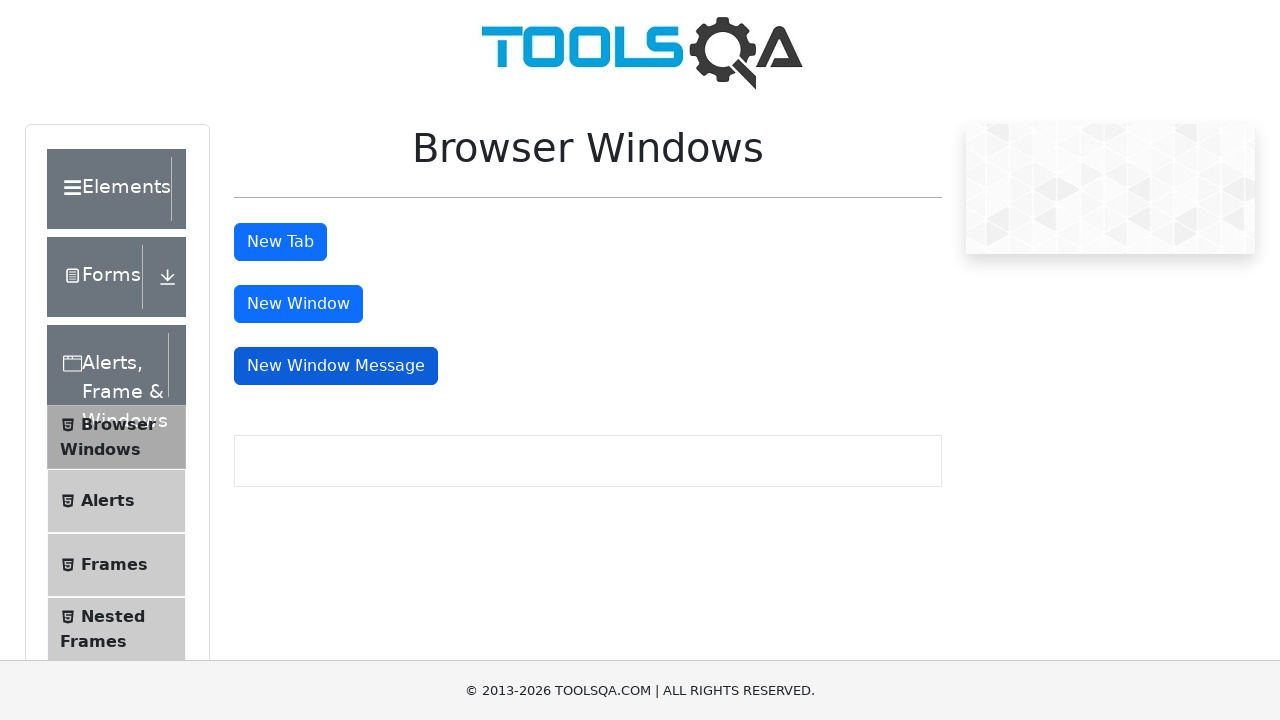

Closed the message window
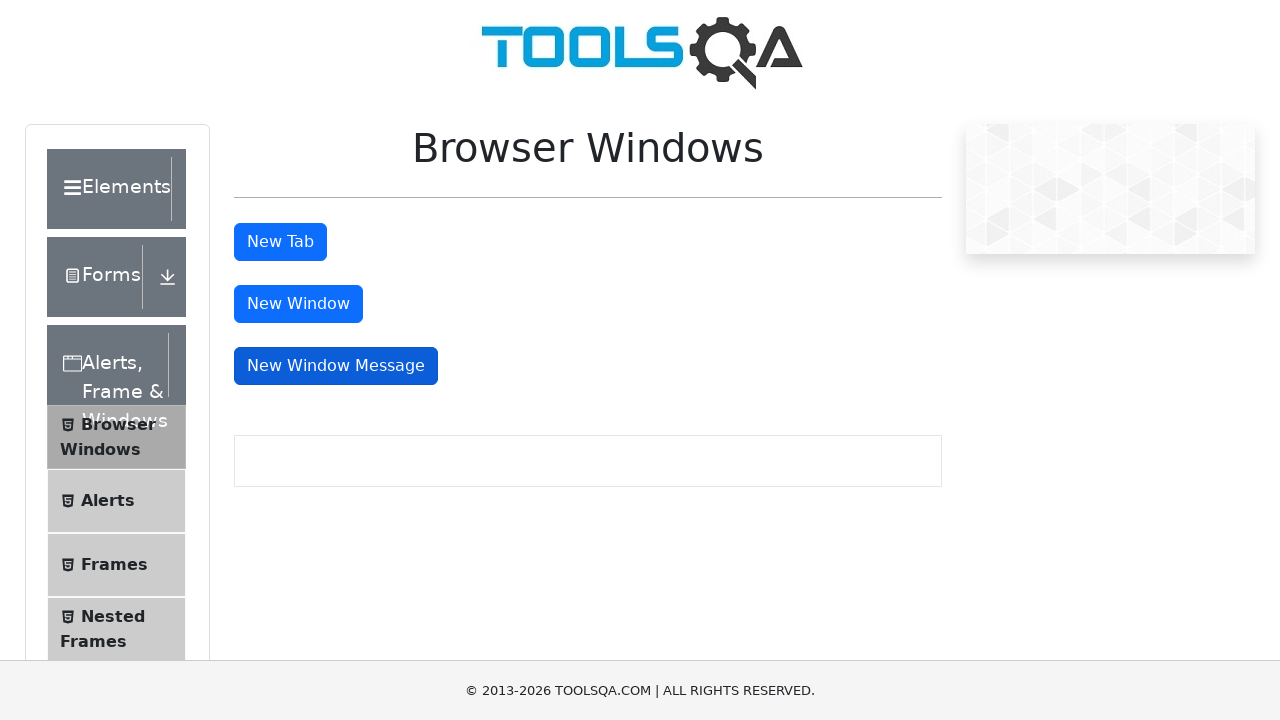

All browser window management tests completed successfully
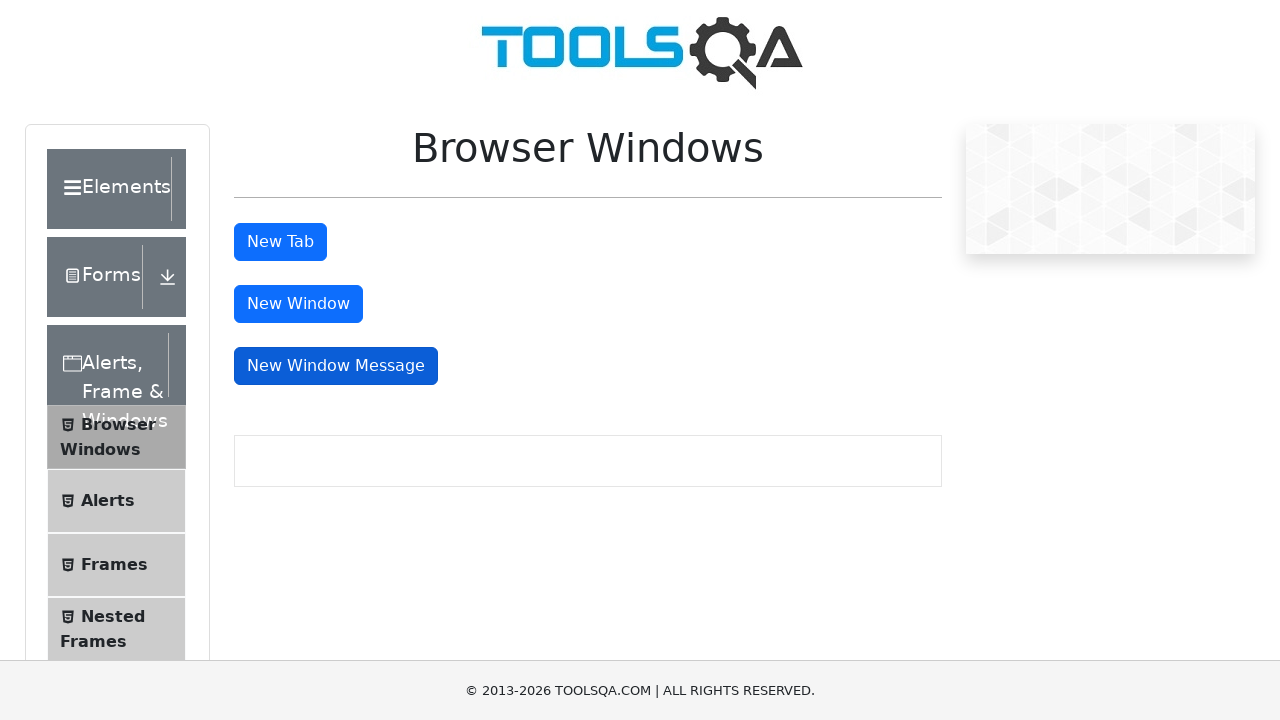

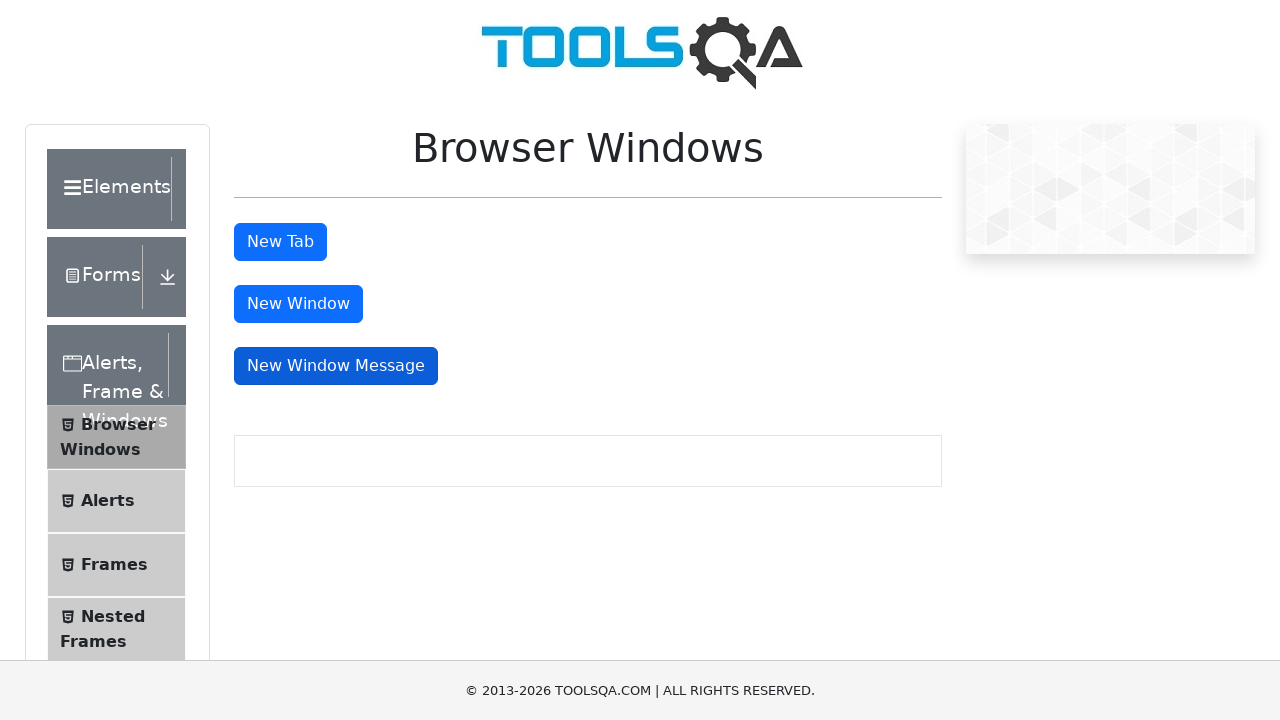